Tests window/tab handling by clicking a link that opens a new window, extracting text from it, and using that text to fill a field in the original window

Starting URL: https://rahulshettyacademy.com/loginpagePractise

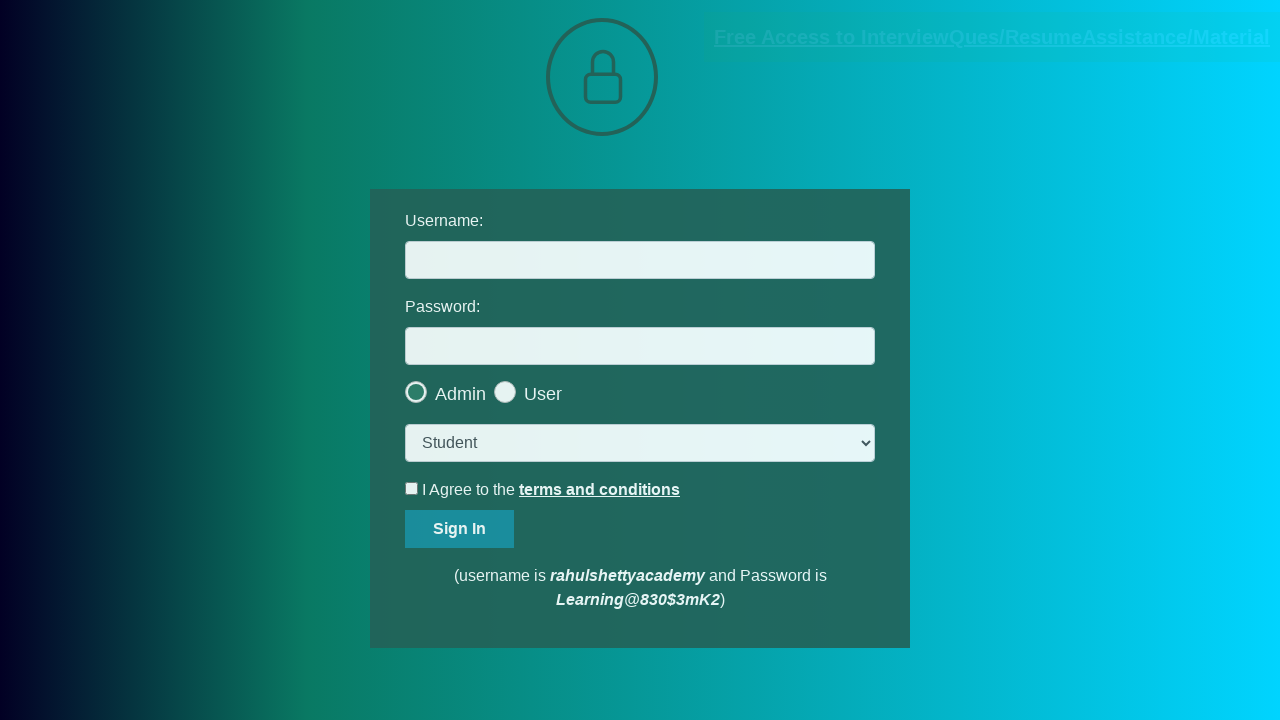

Clicked blinking text link to open new window at (992, 37) on .blinkingText
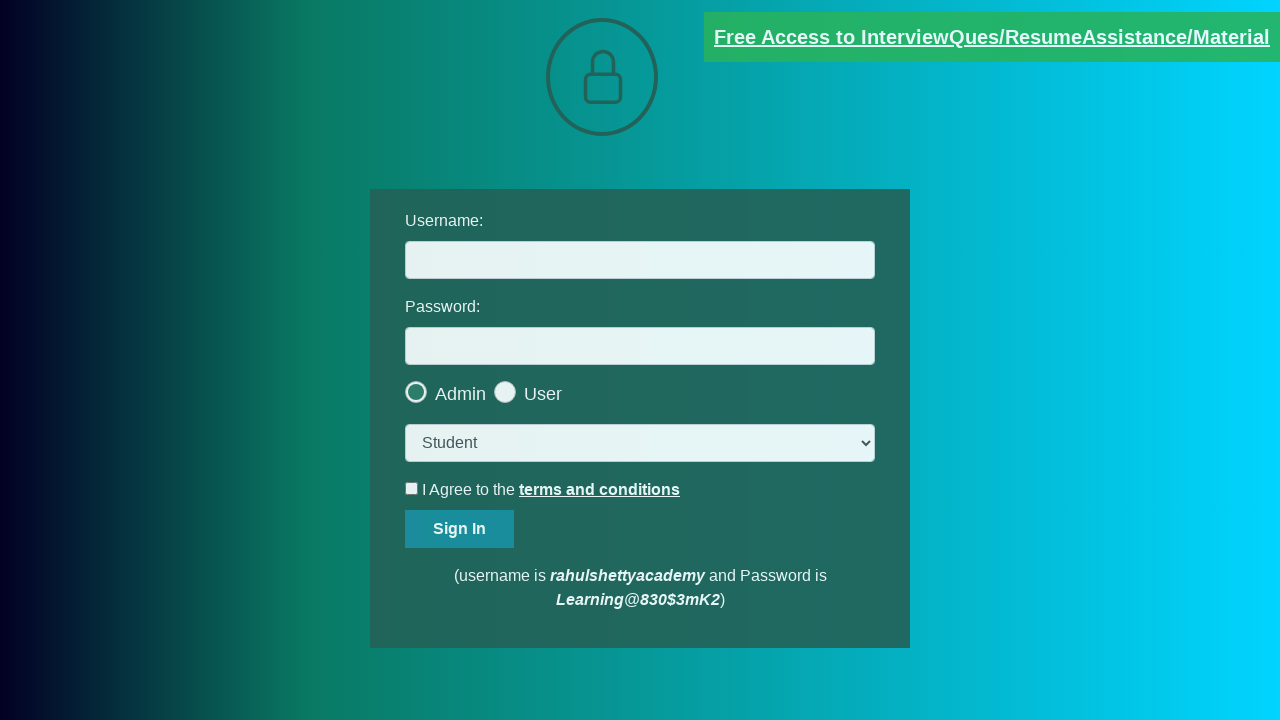

New window/tab opened and captured
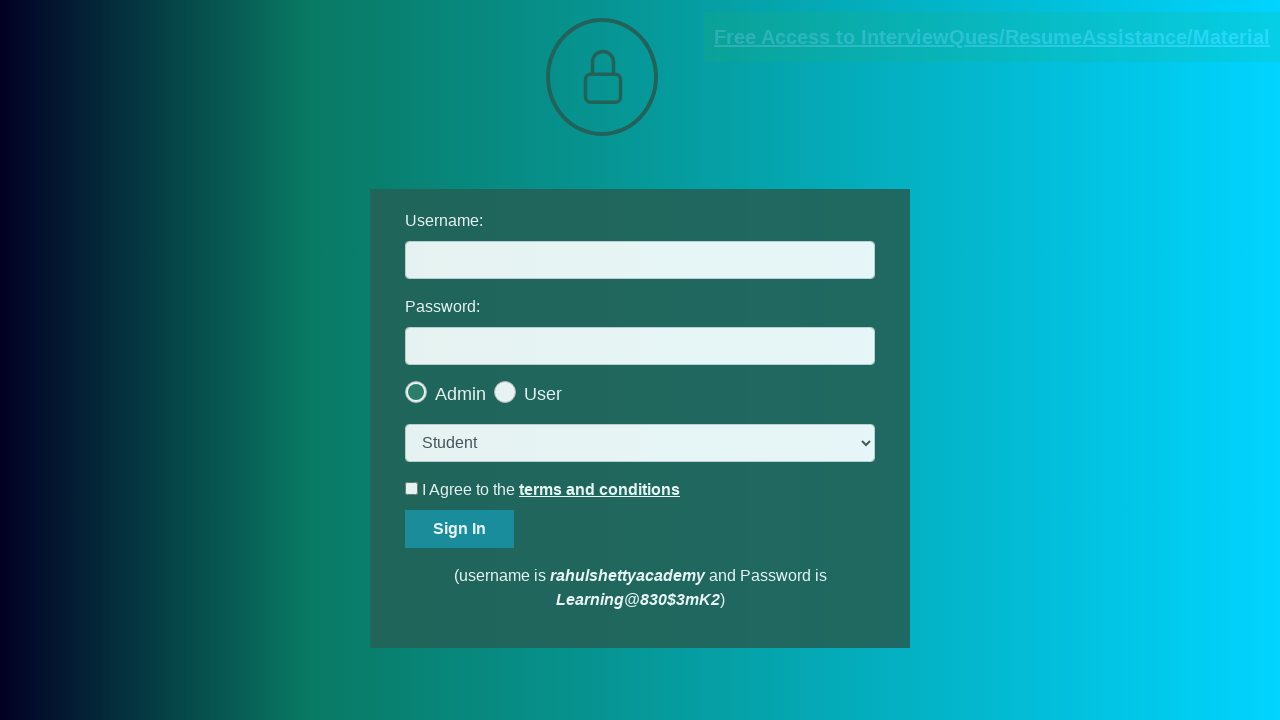

Waited for red text element to load in new window
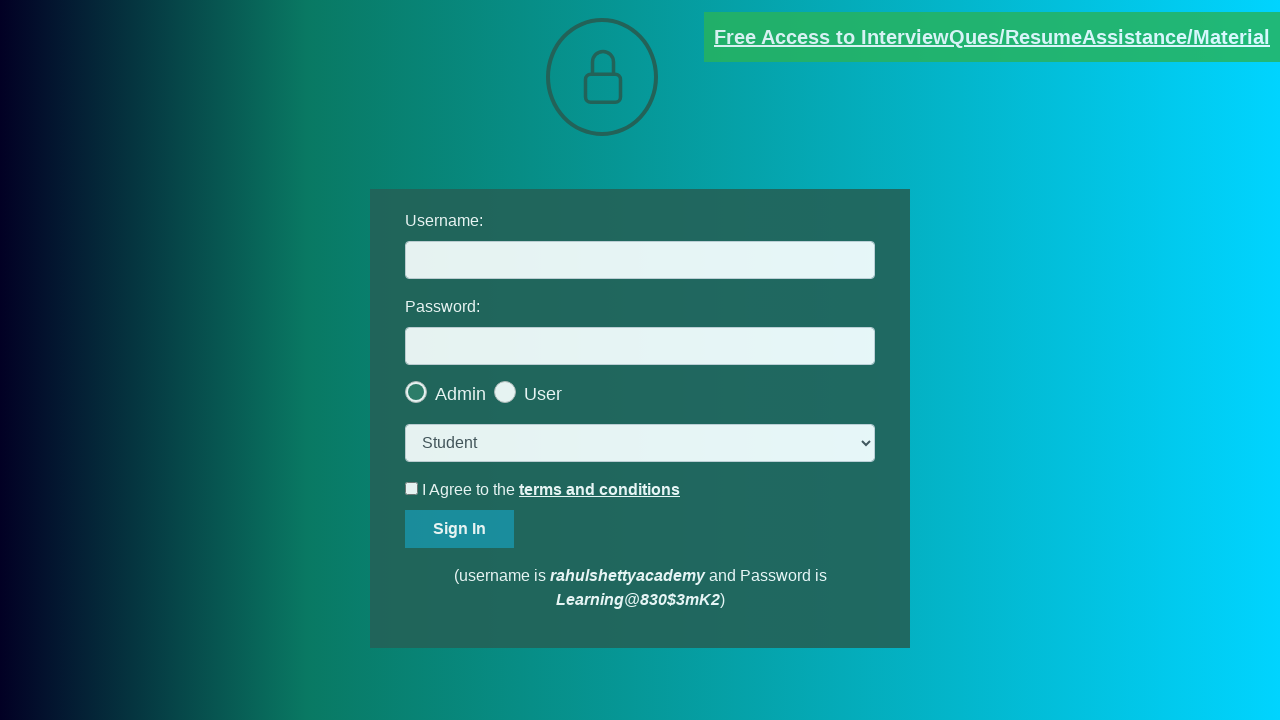

Extracted text content from red paragraph element
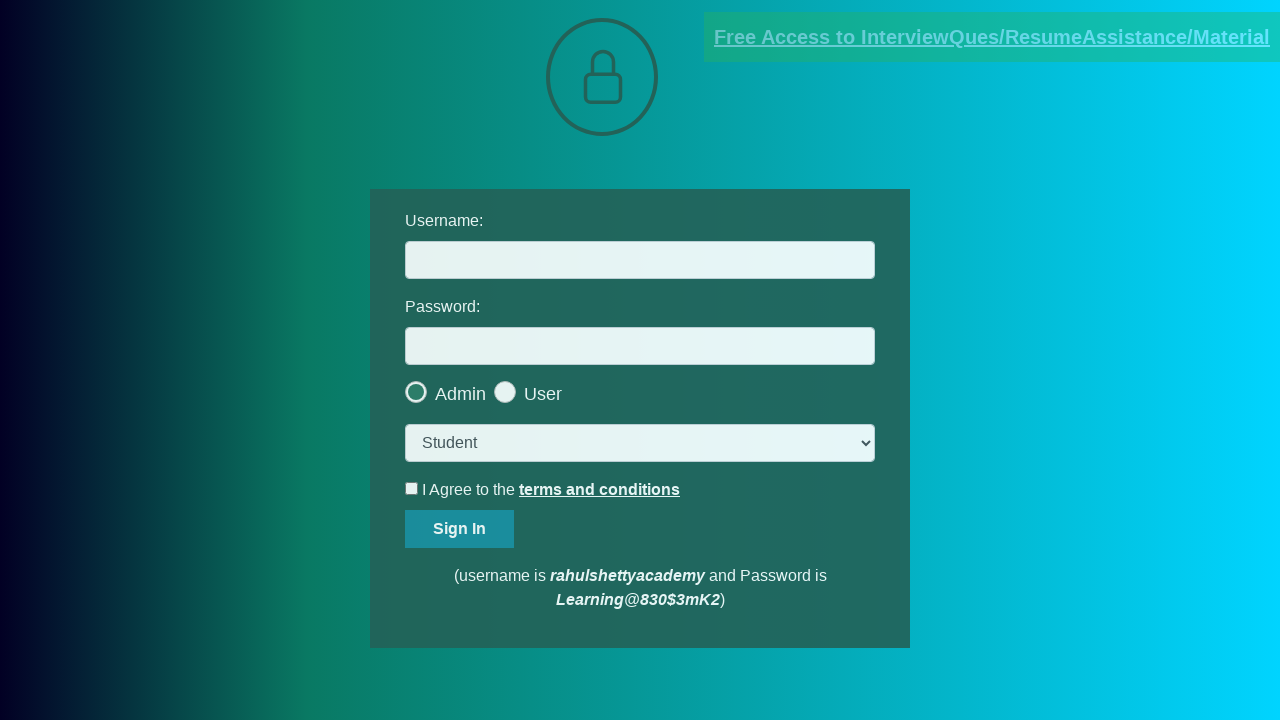

Parsed email address from text: mentor@rahulshettyacademy.com
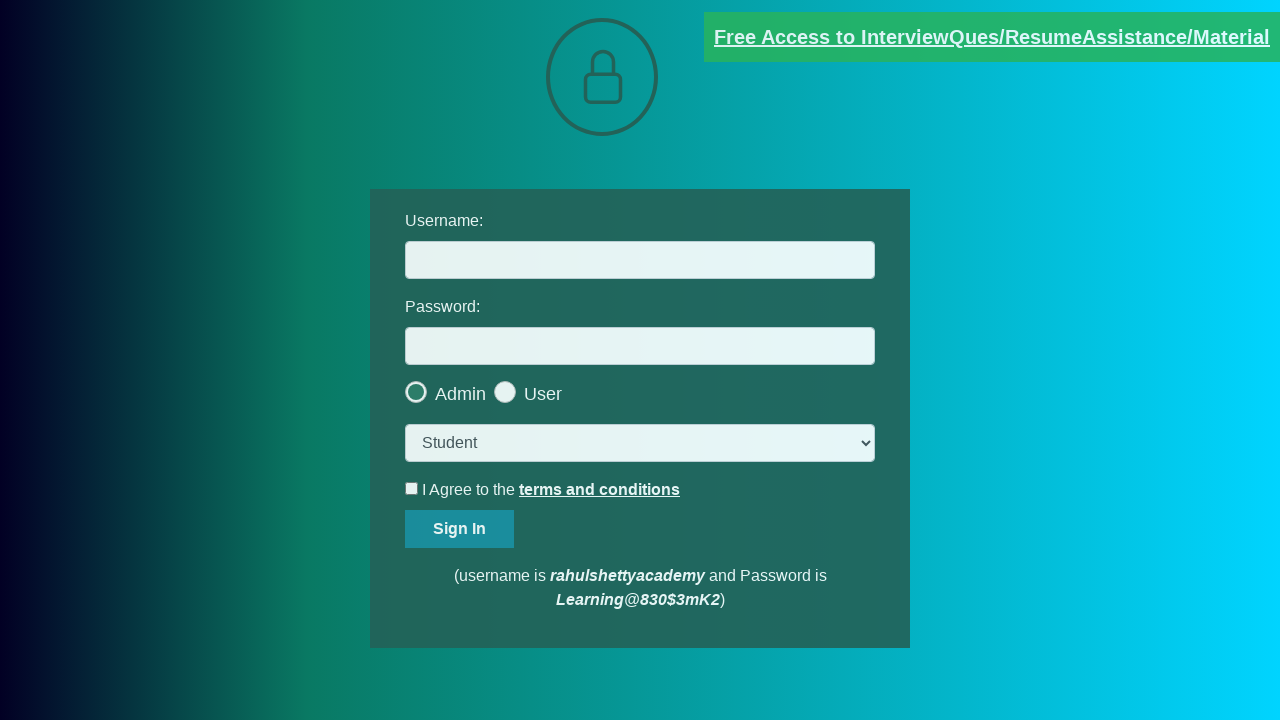

Closed new window and switched back to original window
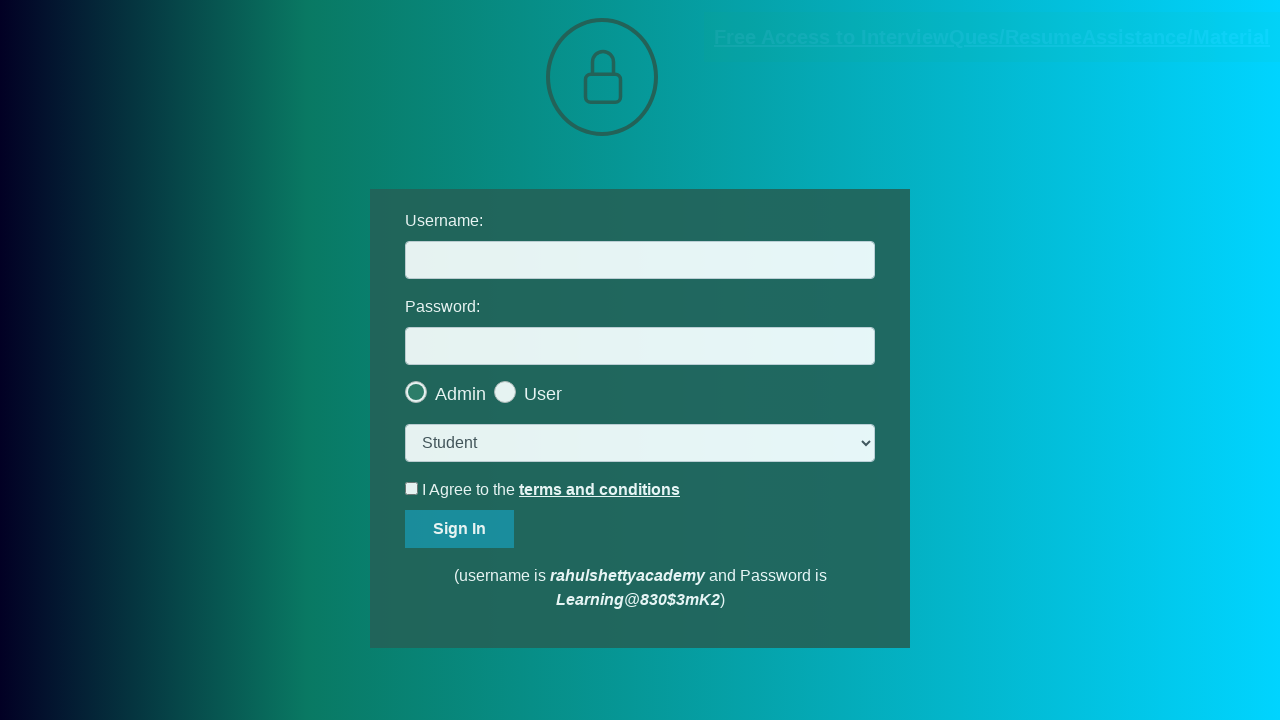

Filled username field with extracted email: mentor@rahulshettyacademy.com on #username
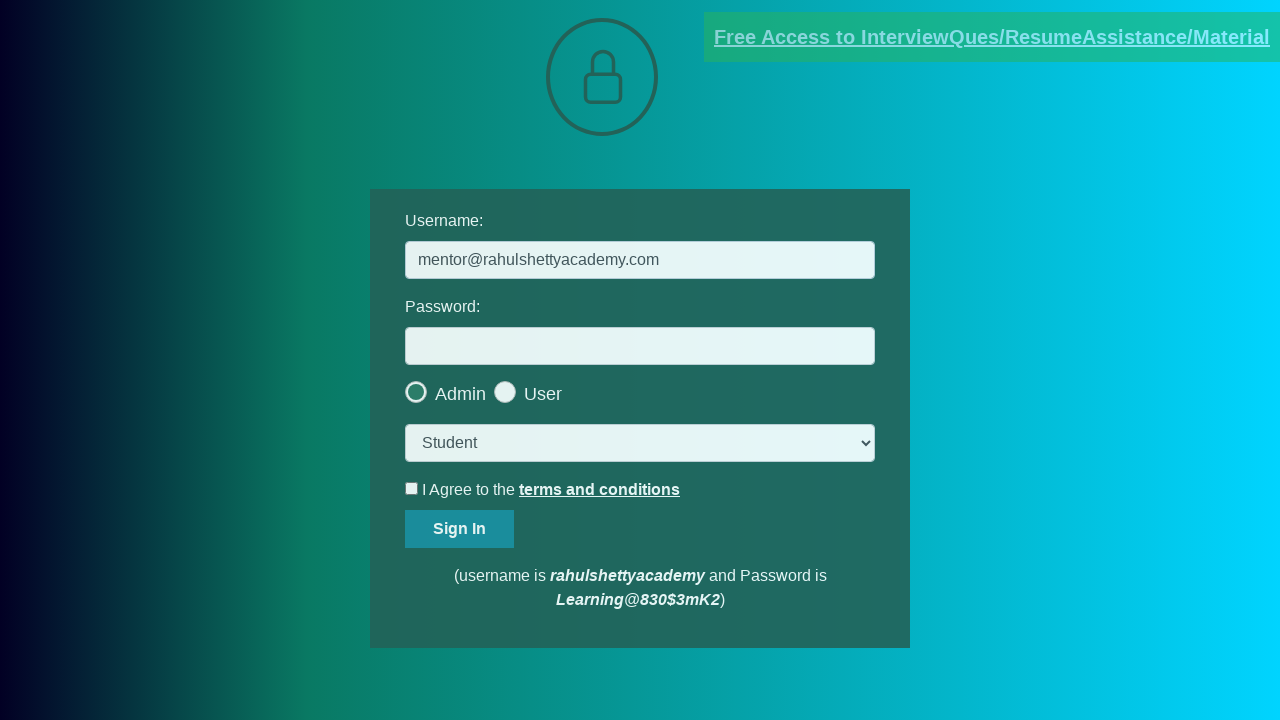

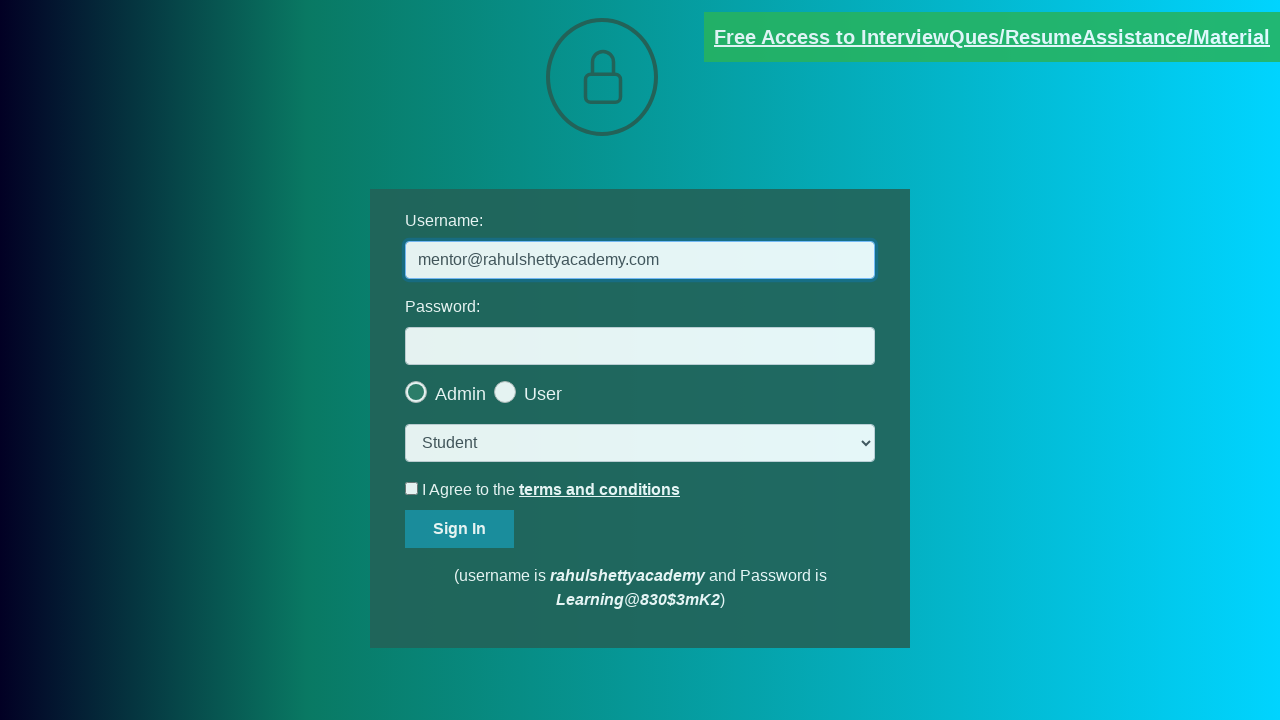